Navigates to the Applitools demo login page and clicks the login button to test the demo application flow

Starting URL: https://demo.applitools.com/index_v2.html

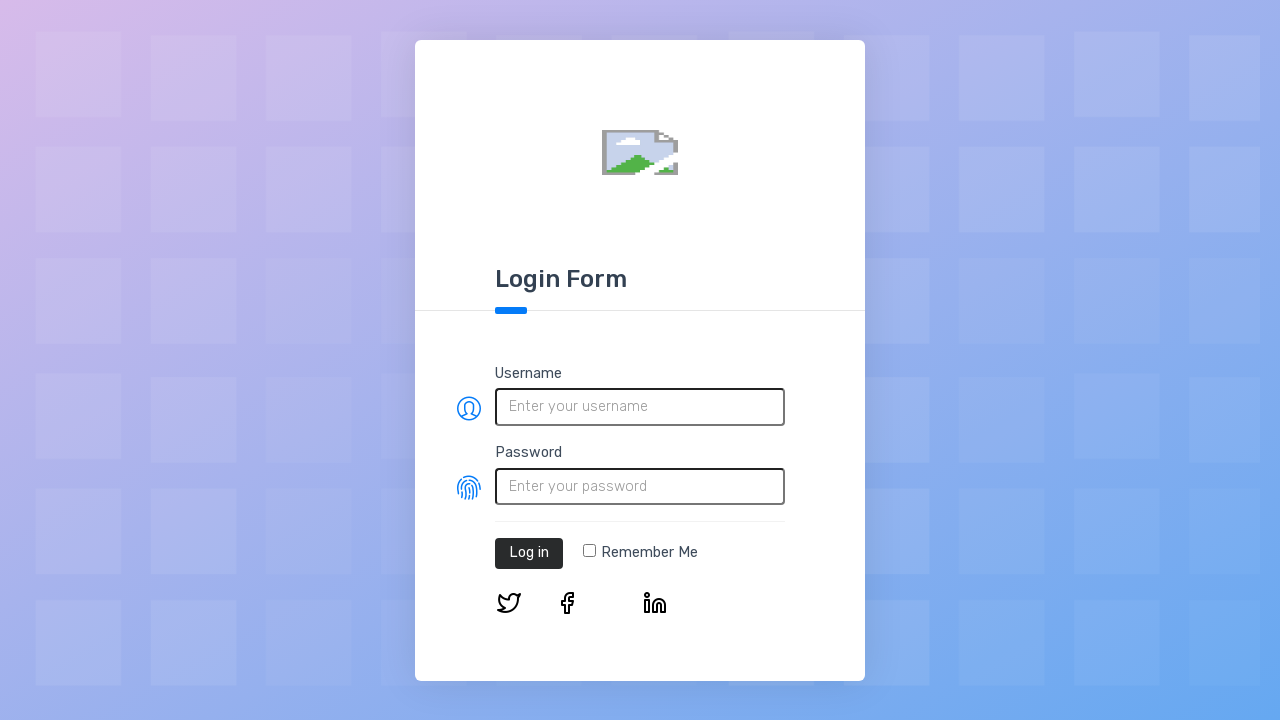

Login button selector appeared on Applitools demo page
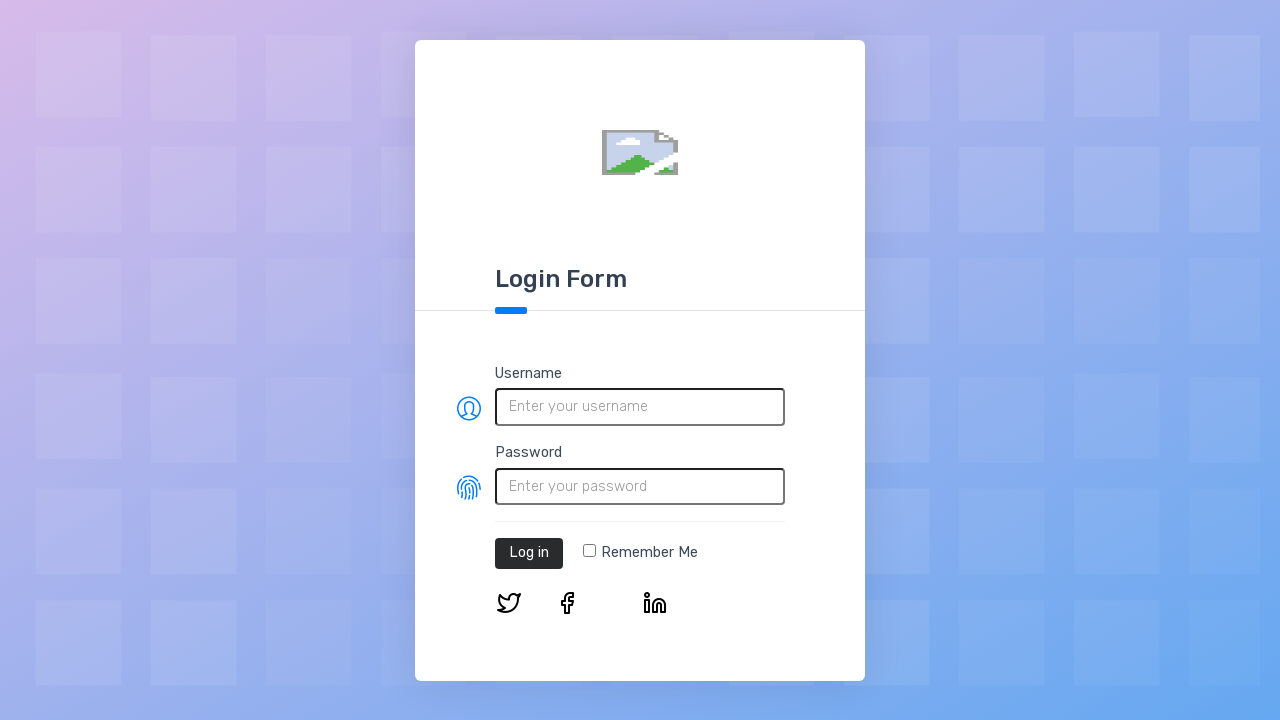

Navigated to Applitools demo login page
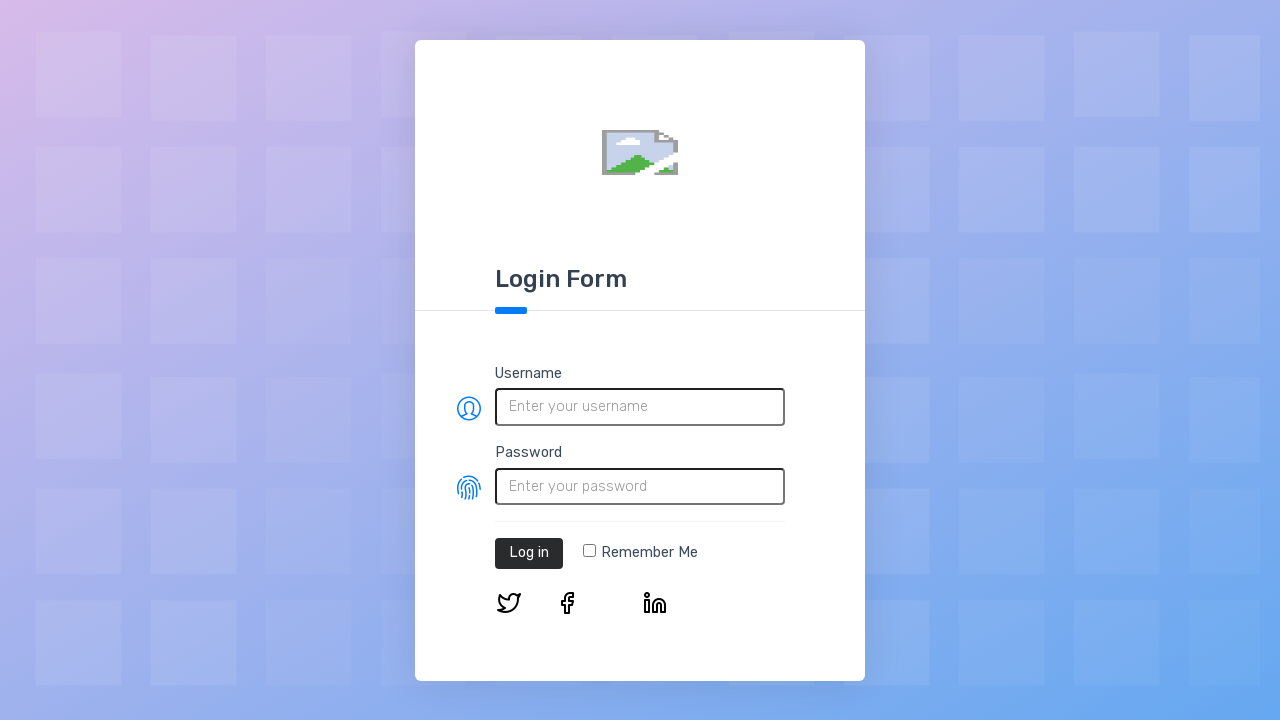

Login button is ready on the page
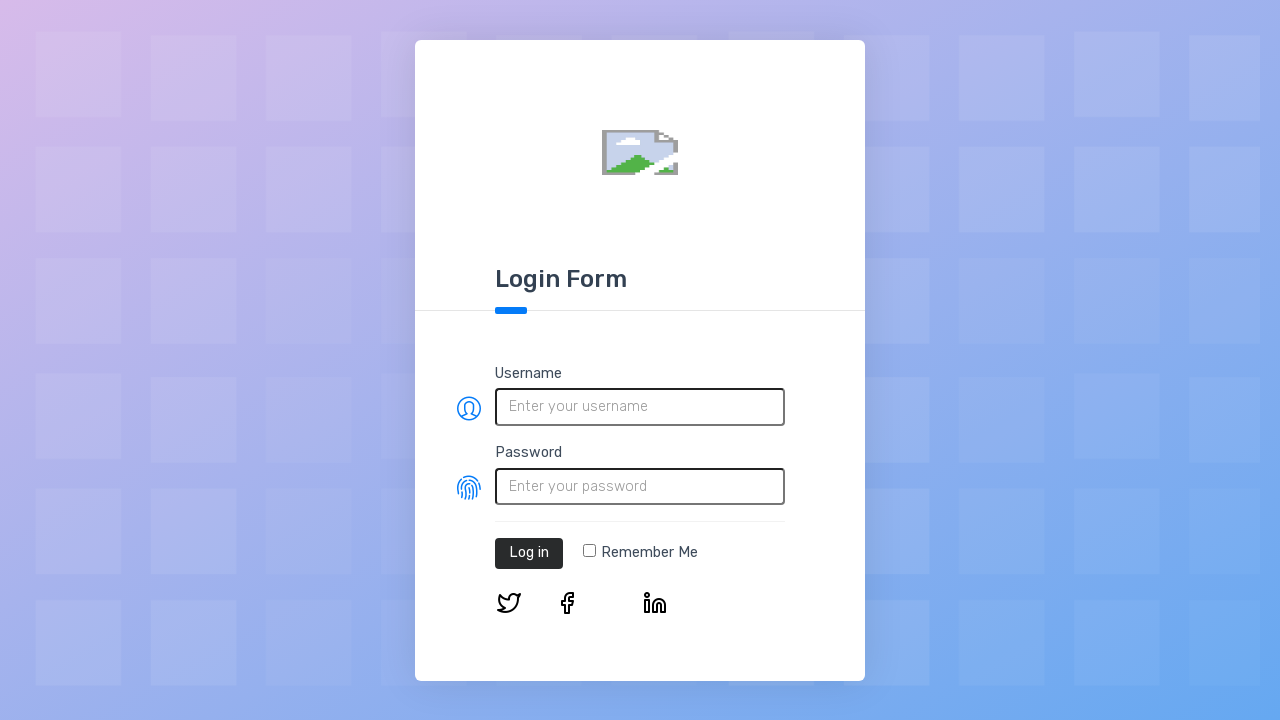

Clicked the Log in button at (529, 553) on #log-in
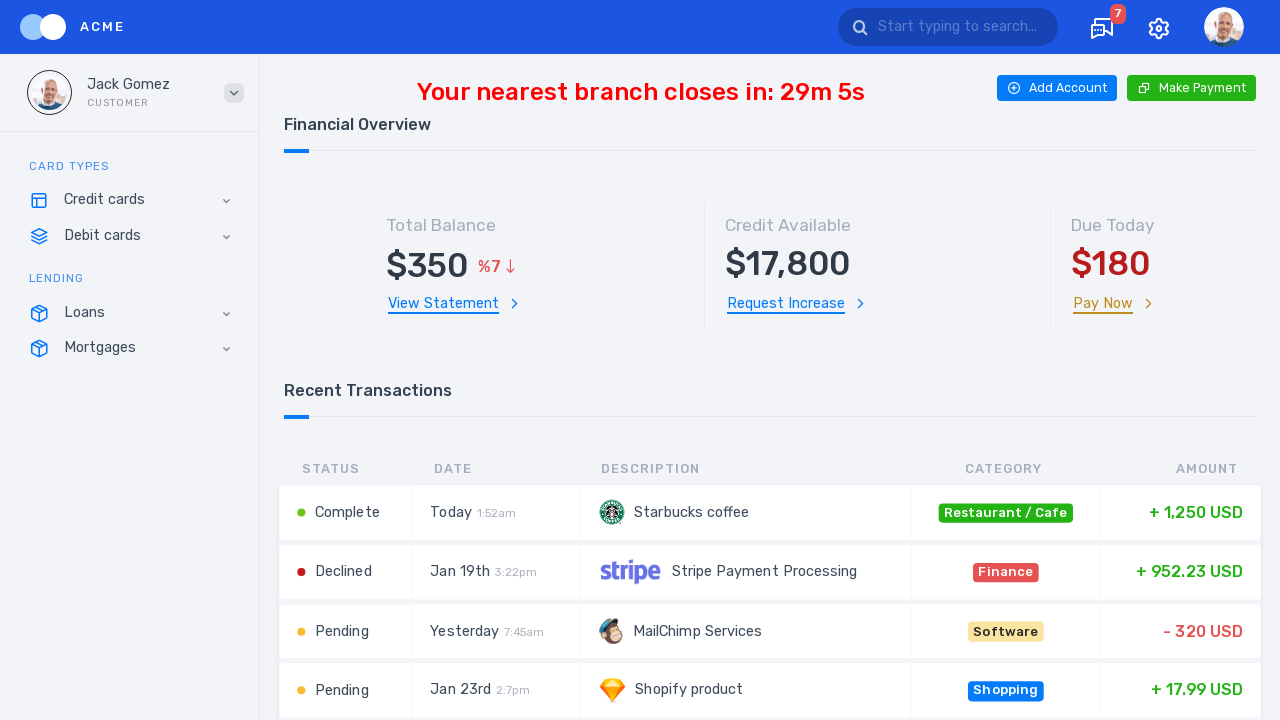

Demo application loaded successfully after login
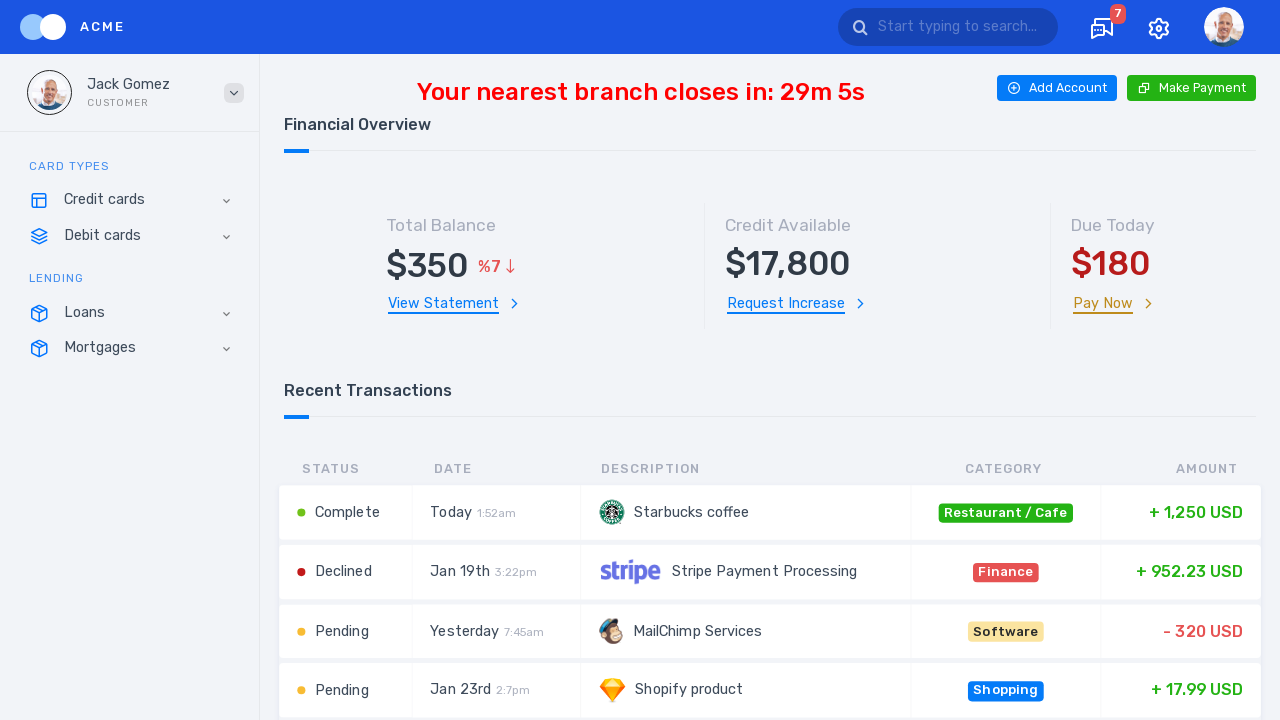

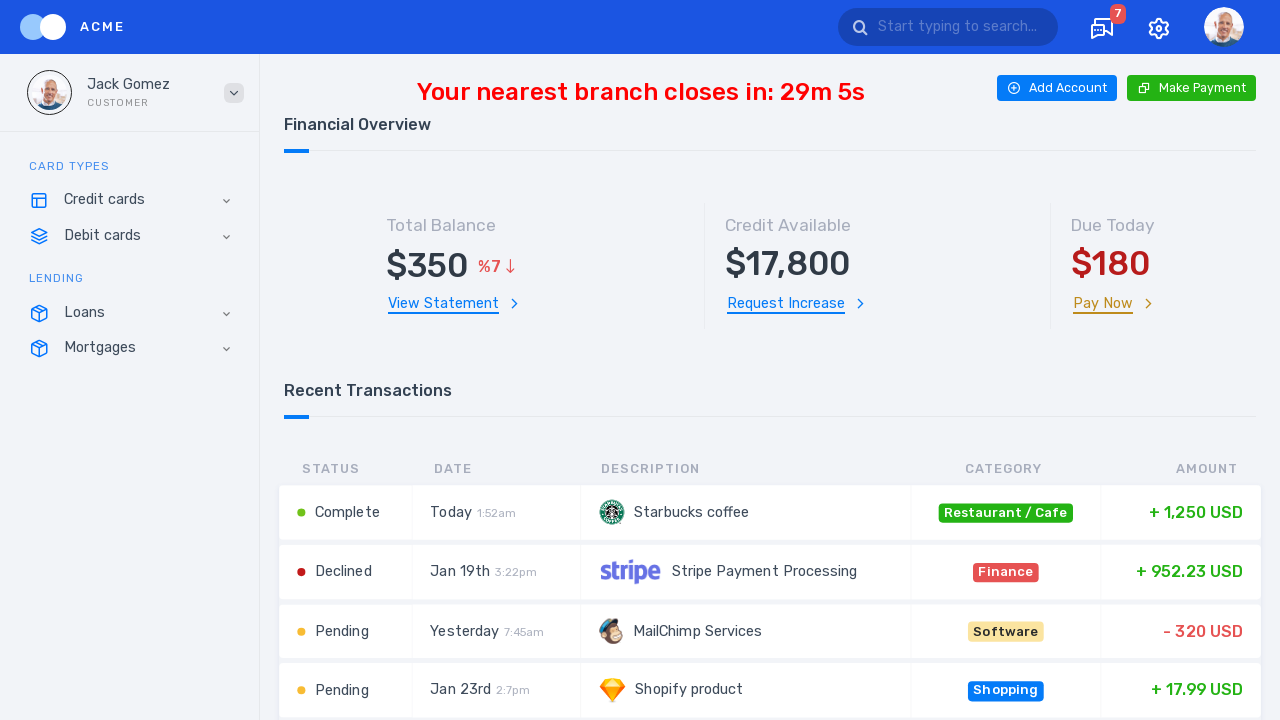